Tests window/tab switching functionality by clicking a button to open a new tab, iterating through window handles, and switching back to the original window.

Starting URL: https://formy-project.herokuapp.com/switch-window

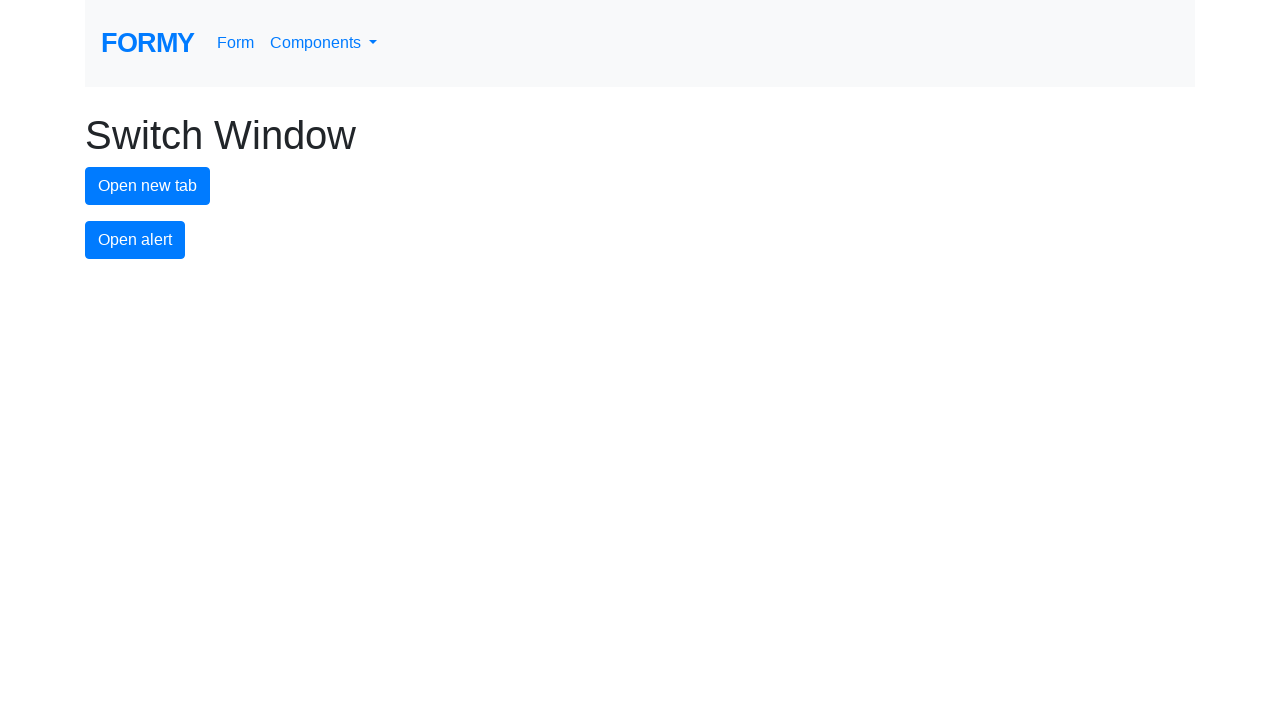

Clicked new tab button to open a new window at (148, 186) on #new-tab-button
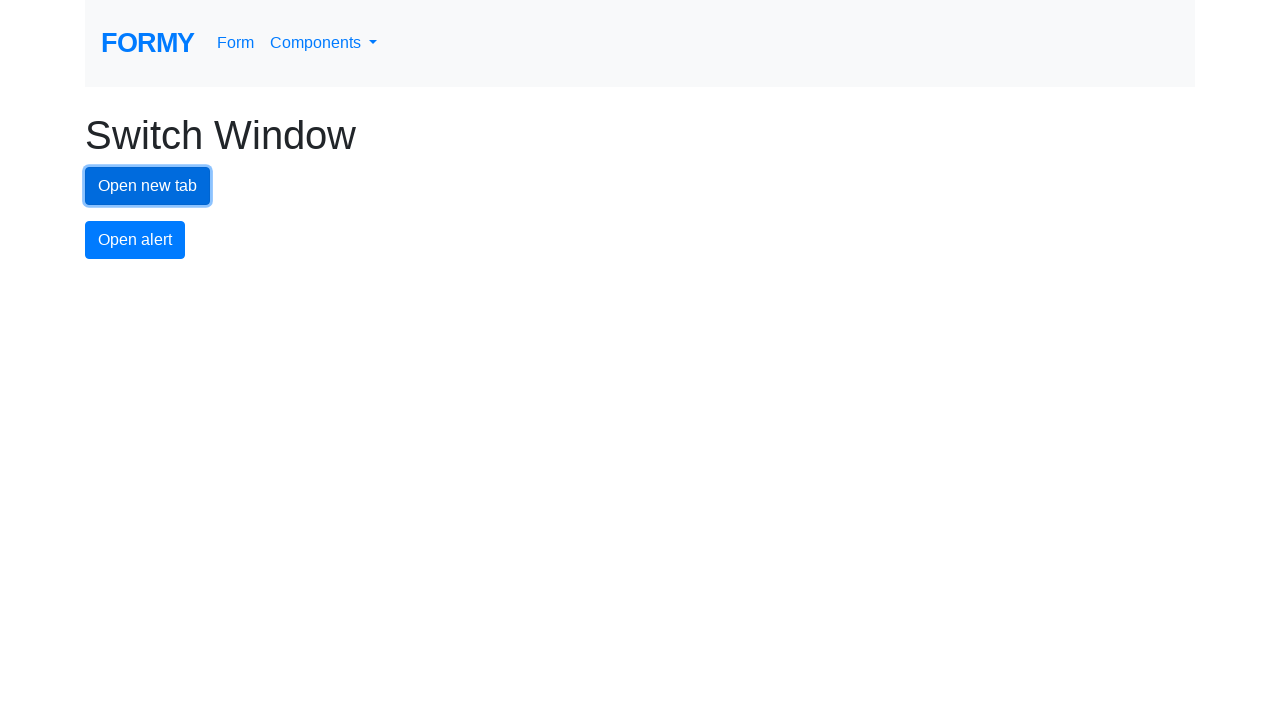

Waited 1 second for new window to open
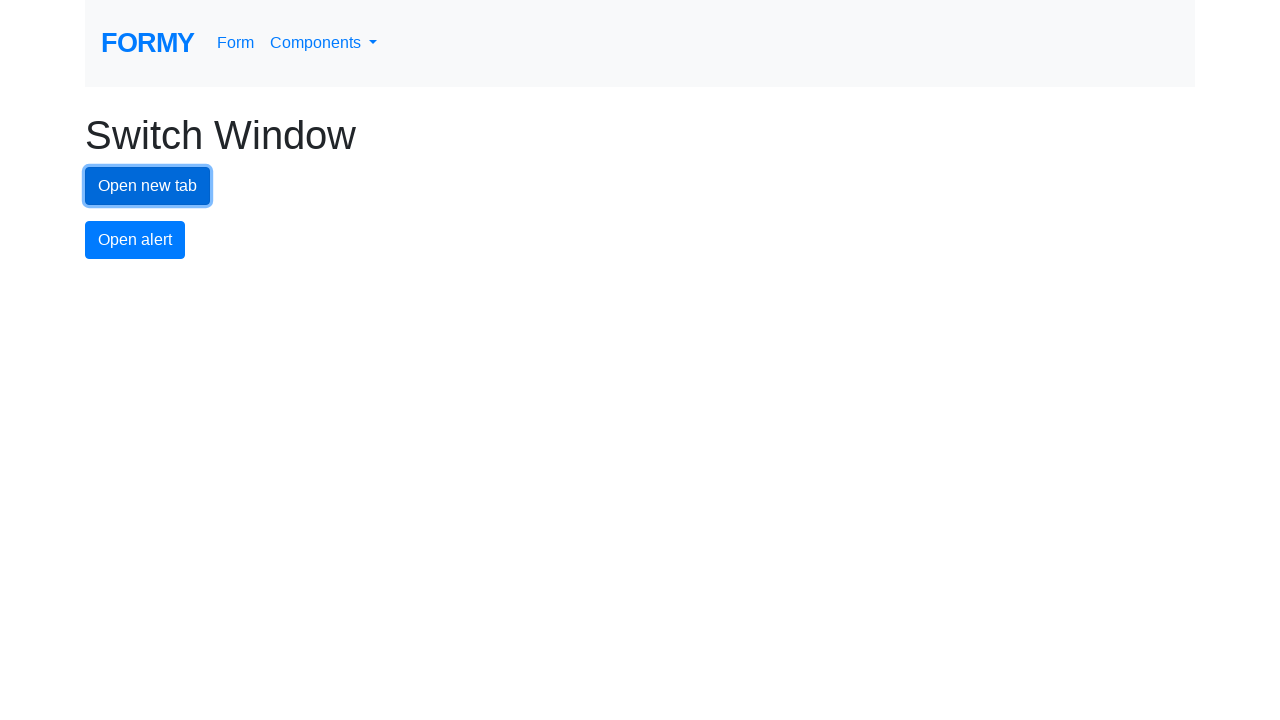

Retrieved all open pages/windows: 2 windows found
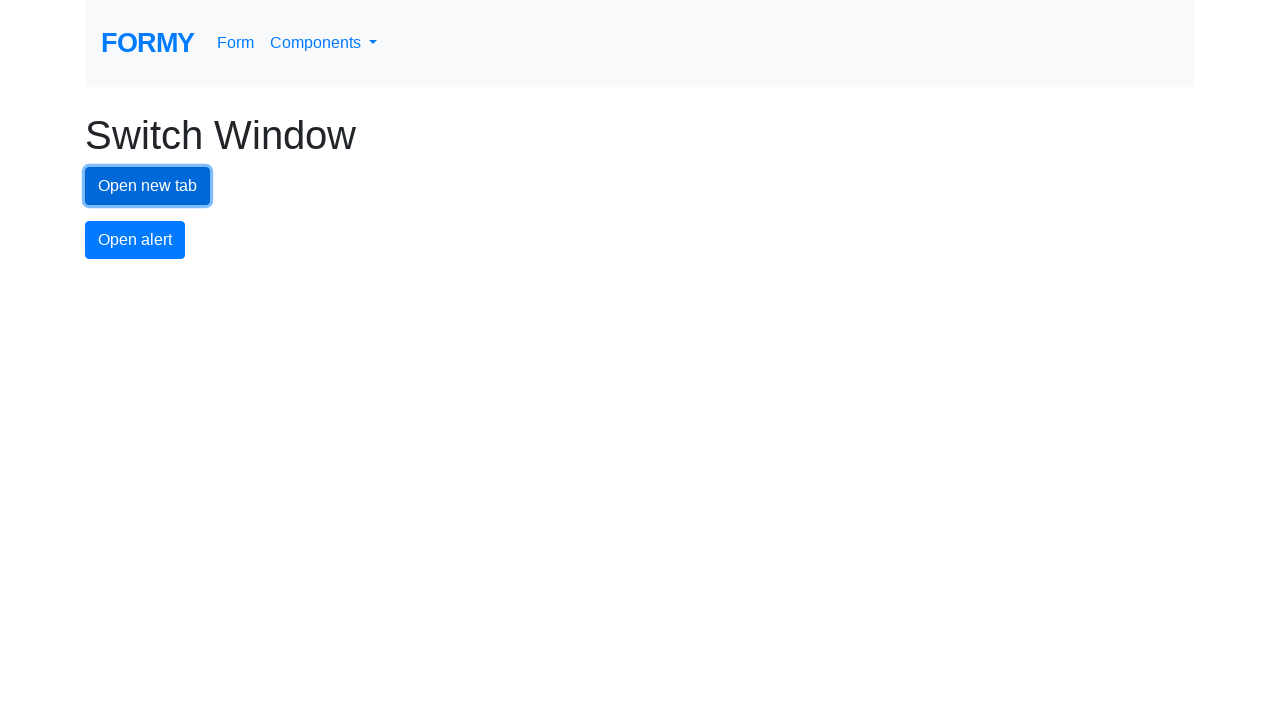

Switched to a window and brought it to front
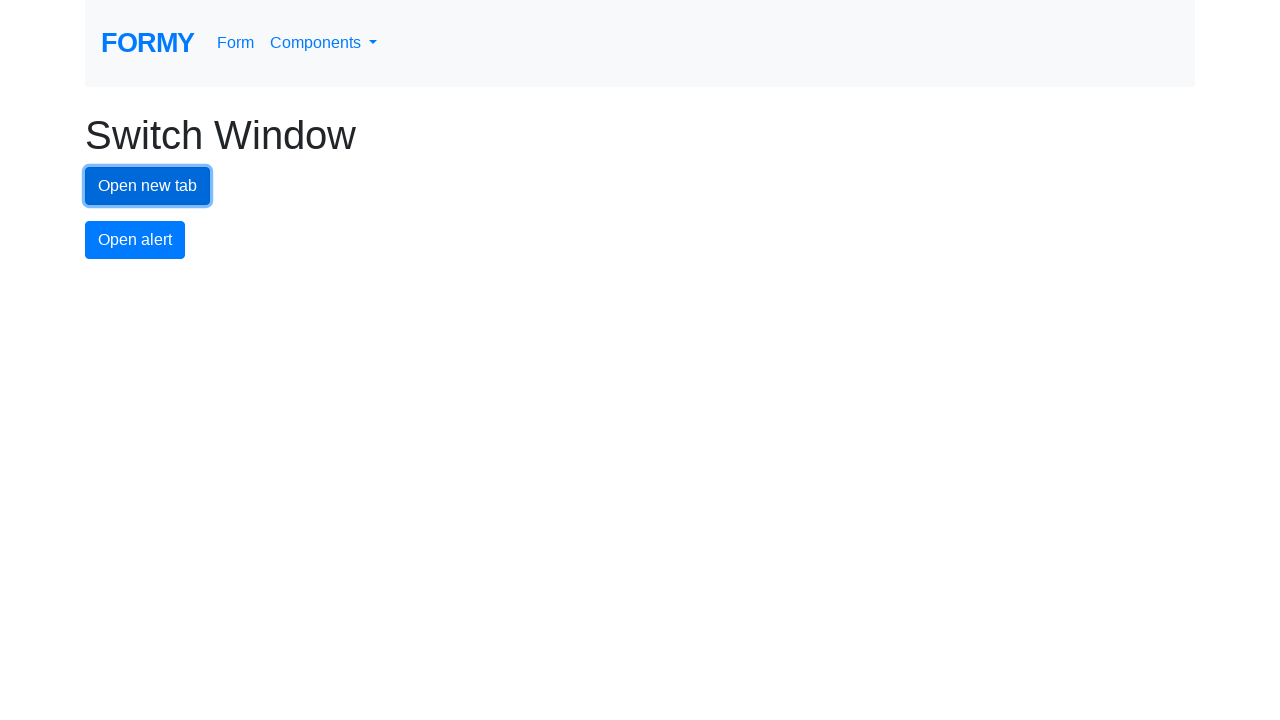

Switched to a window and brought it to front
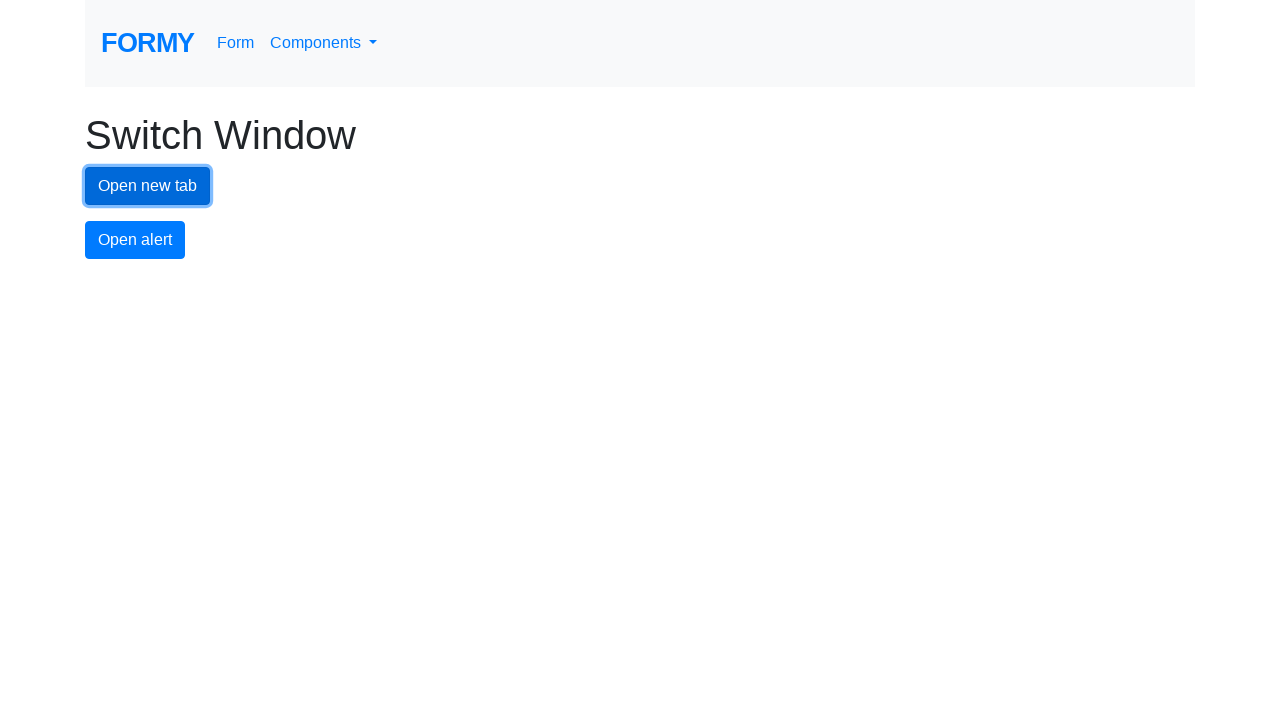

Switched back to the original window
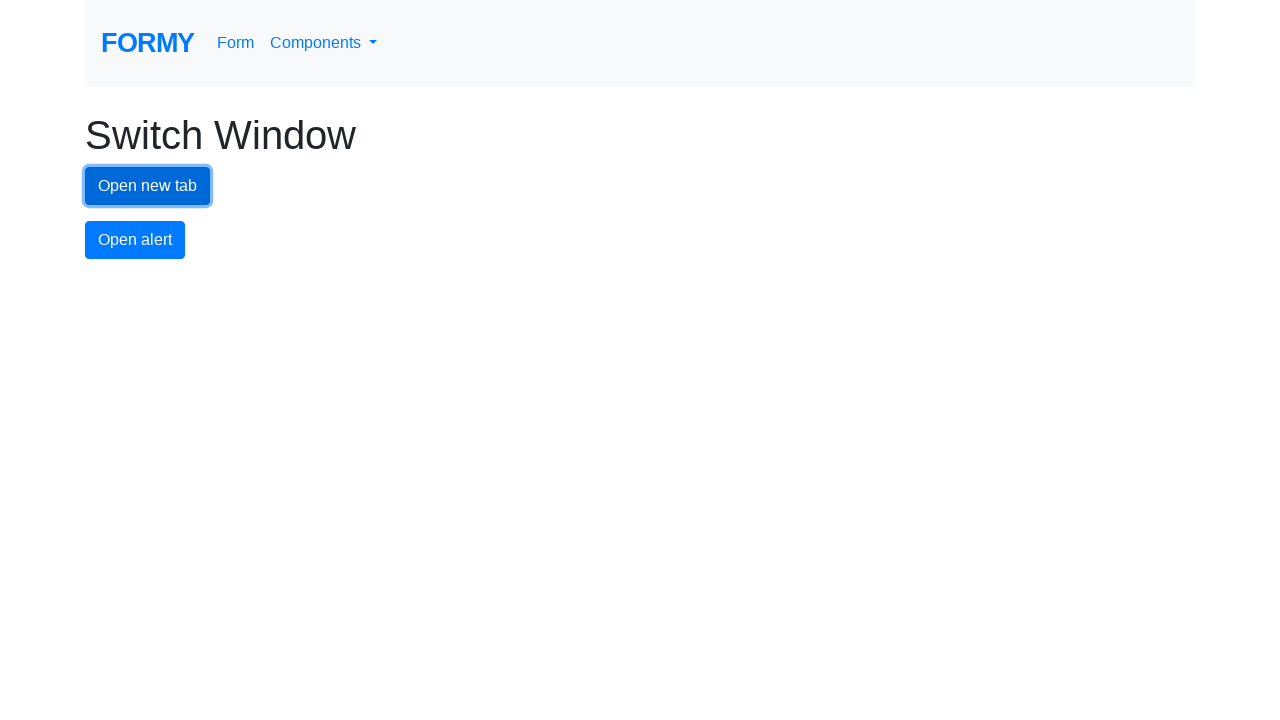

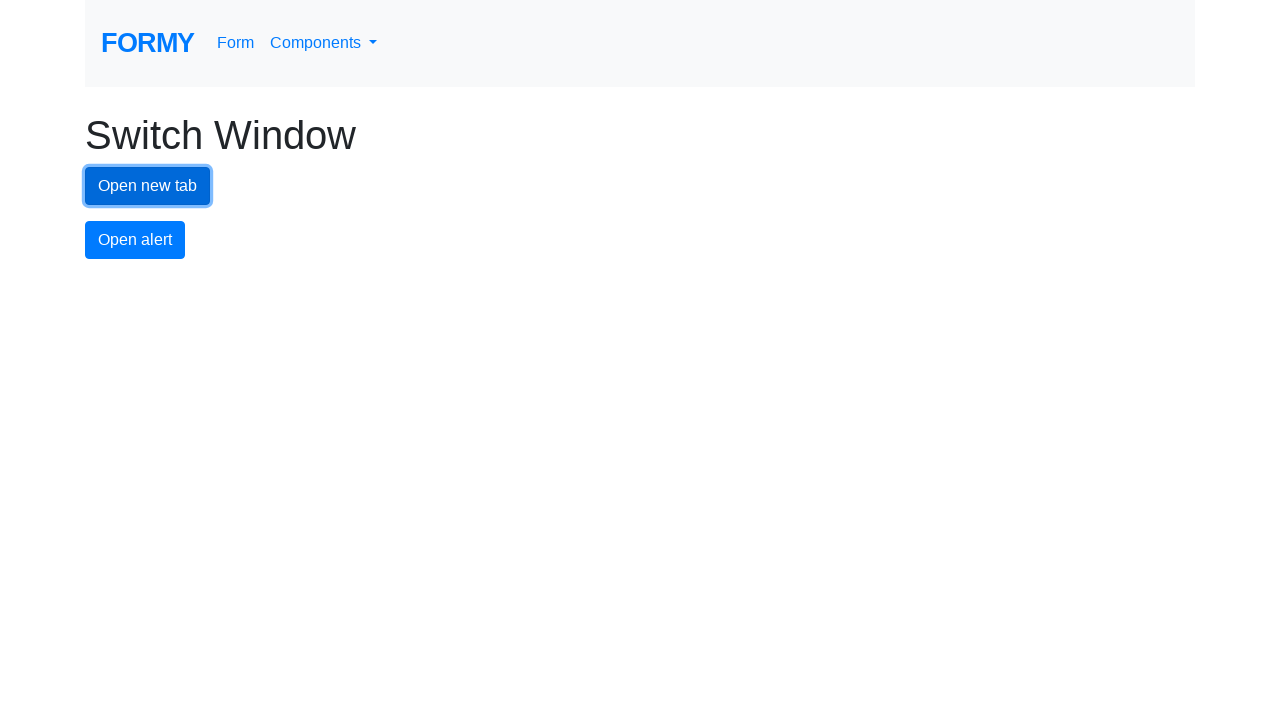